Tests JavaScript Prompt dialog by clicking a button, entering text into the prompt, and accepting it

Starting URL: https://the-internet.herokuapp.com/javascript_alerts

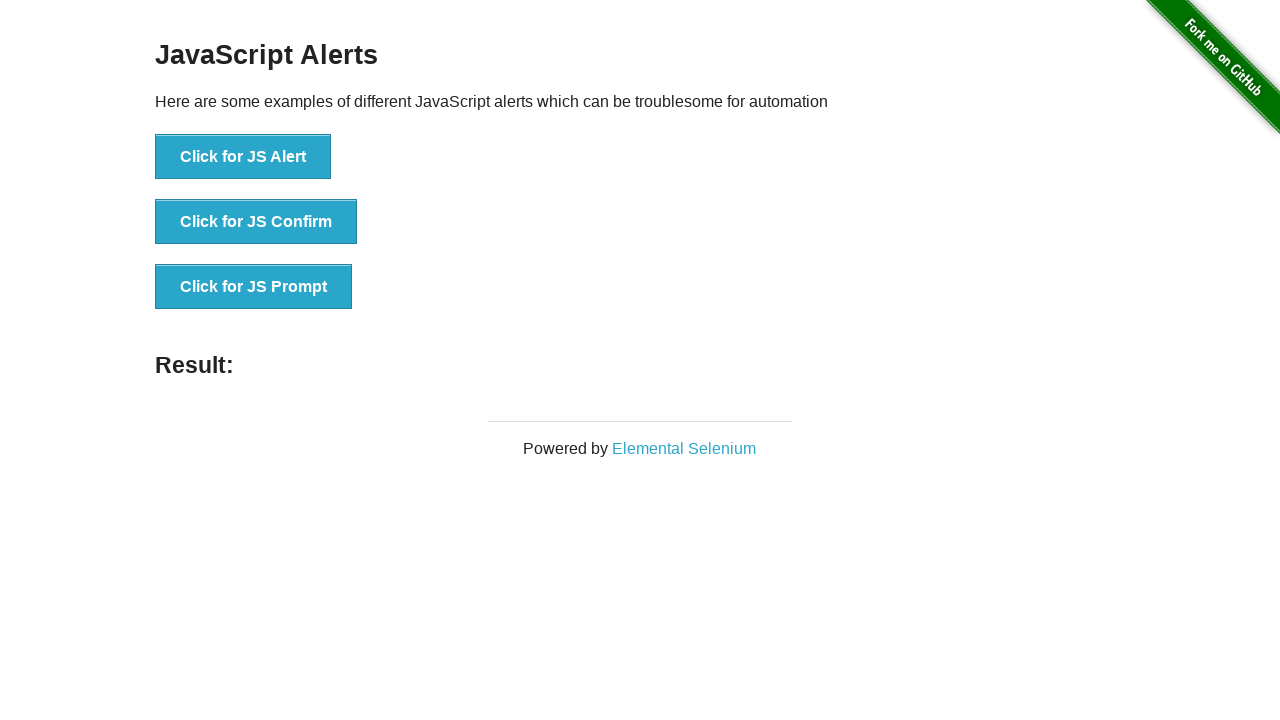

Set up dialog handler to accept prompt with text 'Merhaba TestNG'
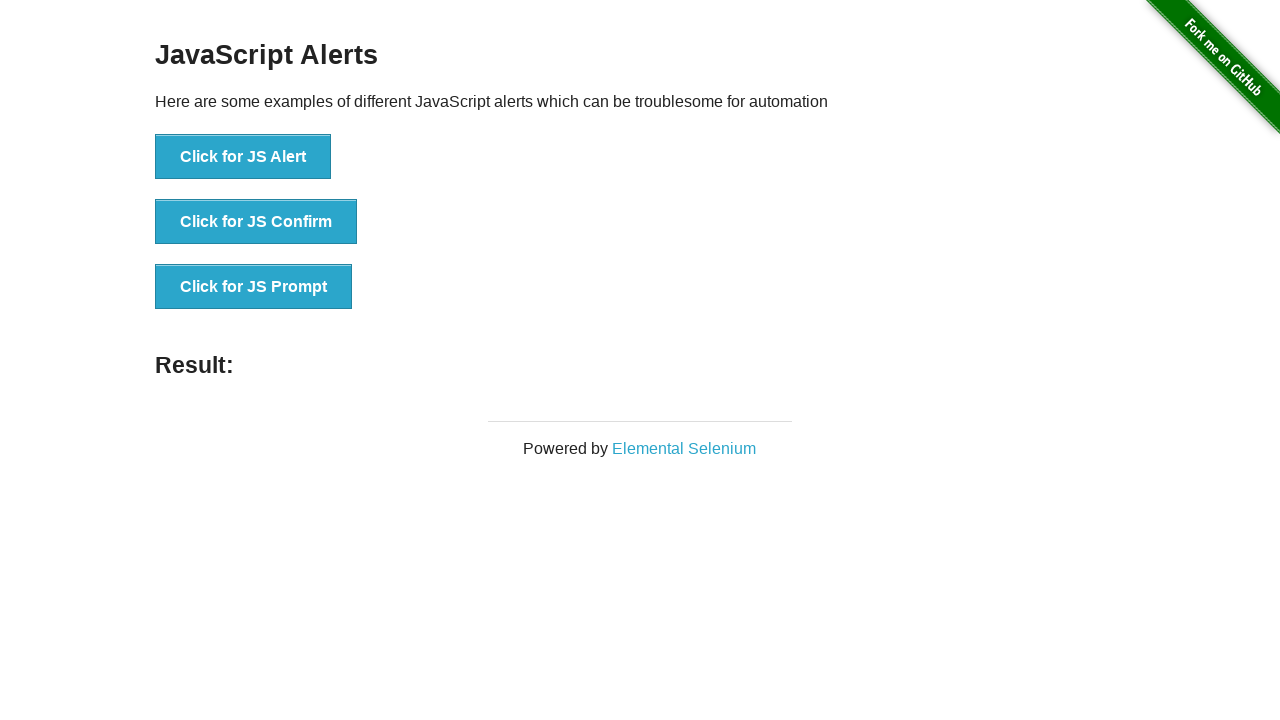

Clicked button to trigger JavaScript prompt dialog at (254, 287) on xpath=//button[@onclick='jsPrompt()']
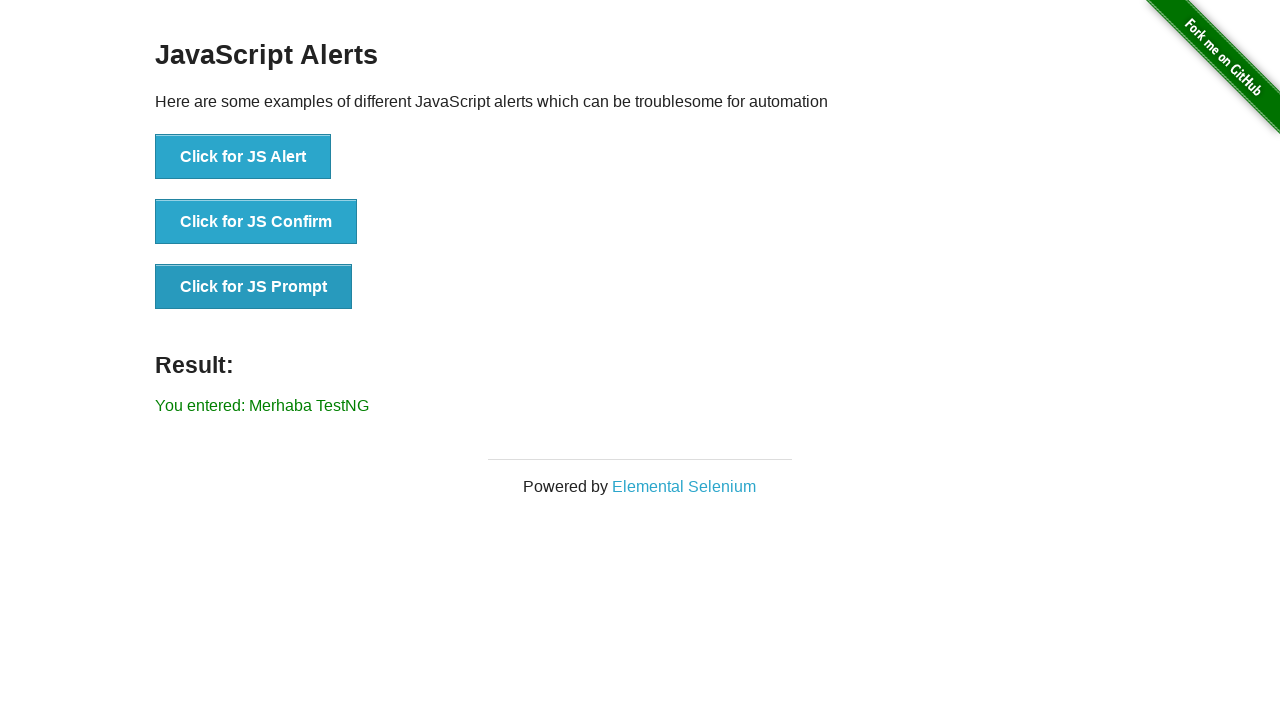

Prompt result element loaded and displayed
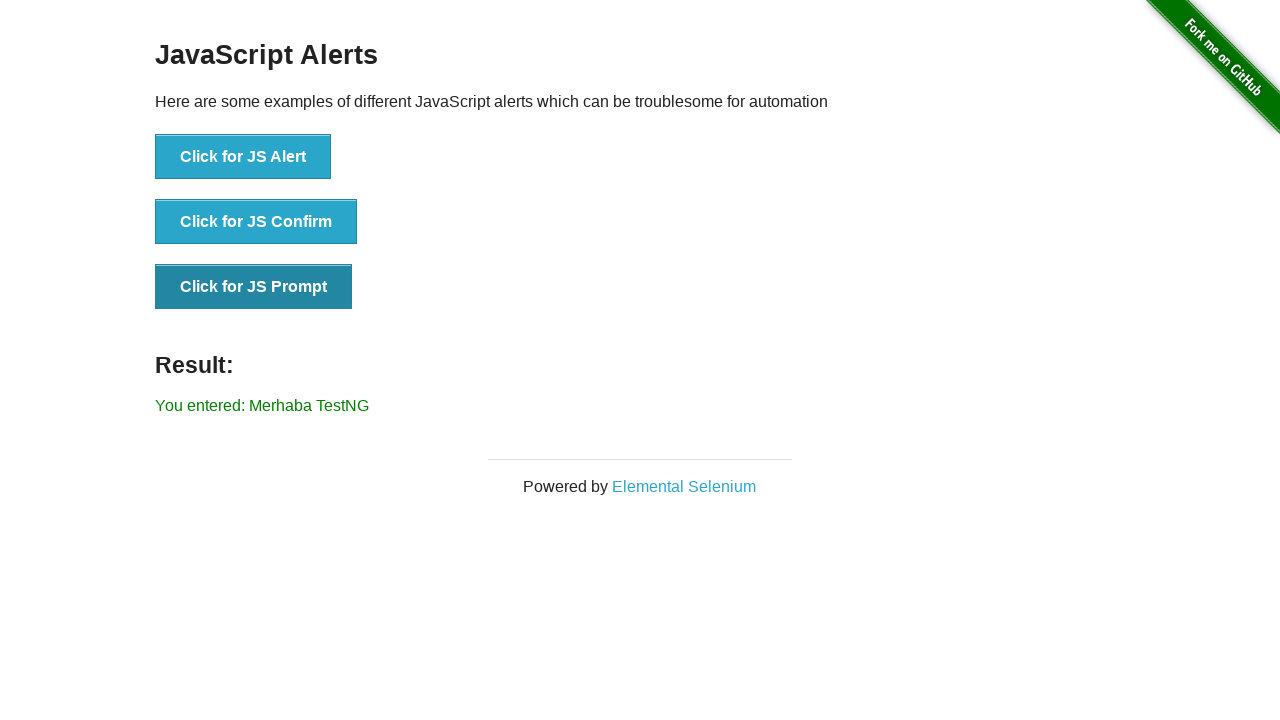

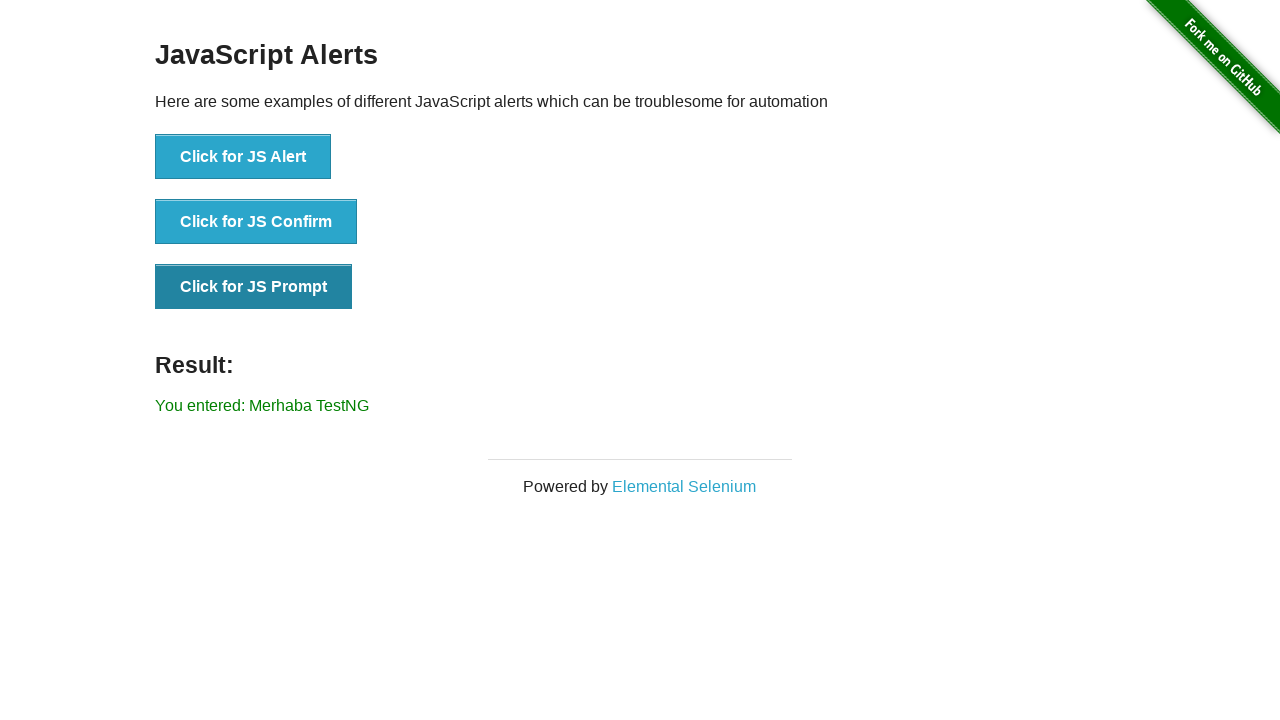